Tests that the currently applied filter is highlighted with a selected class

Starting URL: https://demo.playwright.dev/todomvc

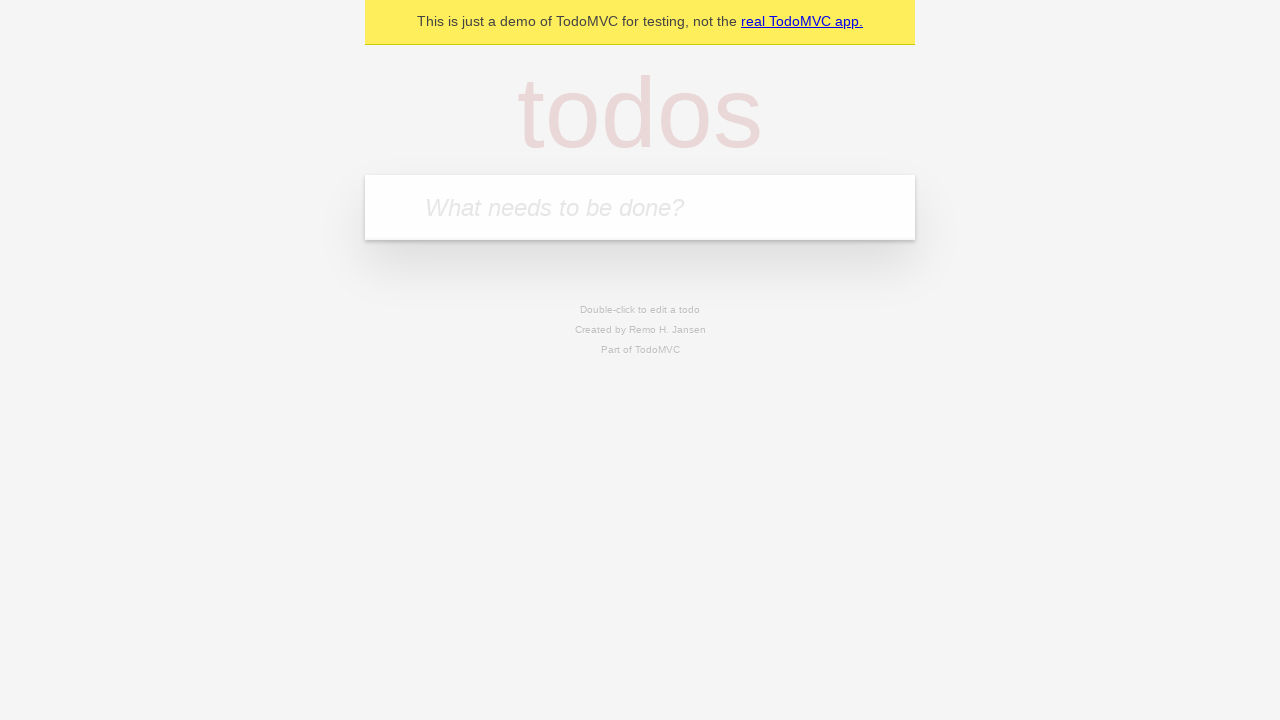

Filled todo input with 'buy some cheese' on .new-todo
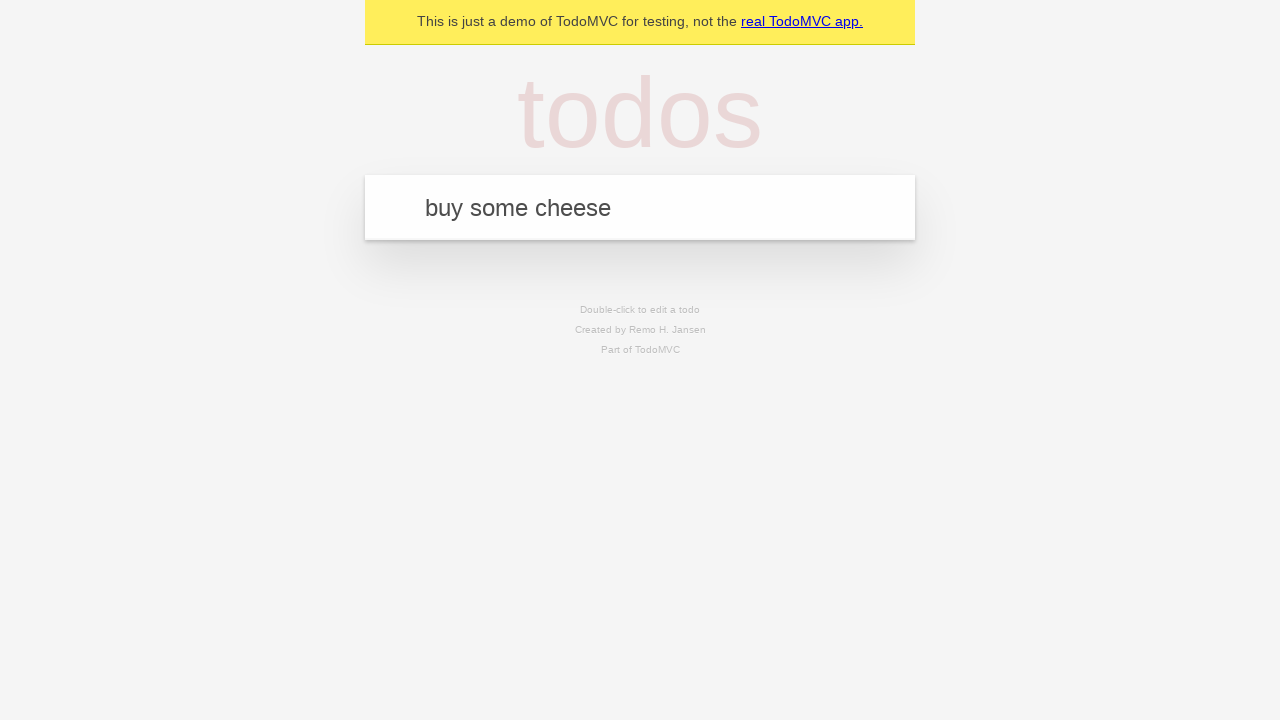

Pressed Enter to create first todo on .new-todo
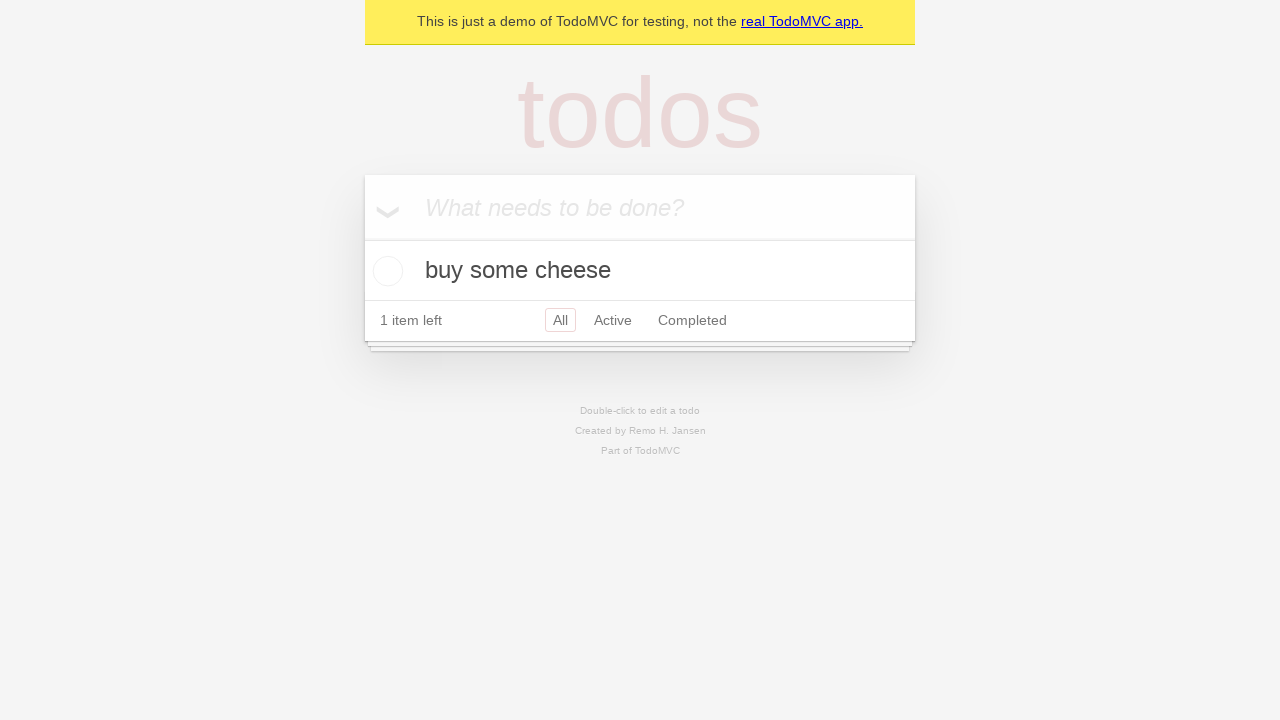

Filled todo input with 'feed the cat' on .new-todo
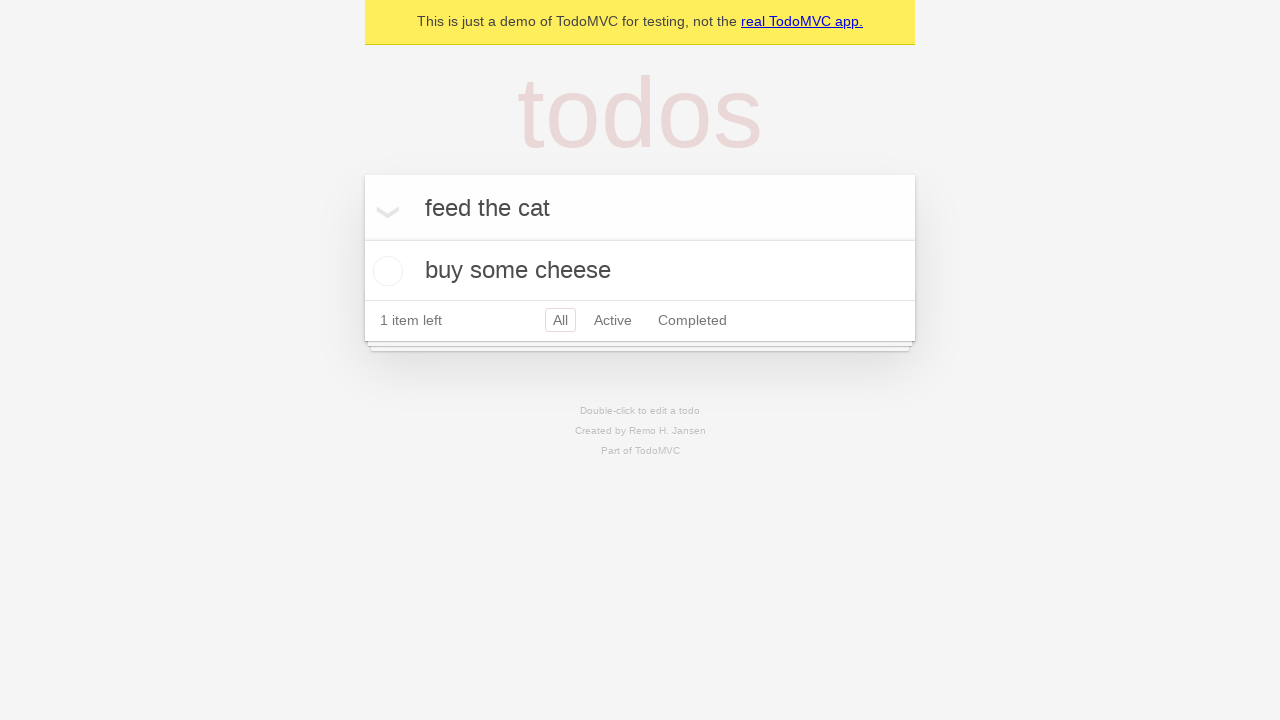

Pressed Enter to create second todo on .new-todo
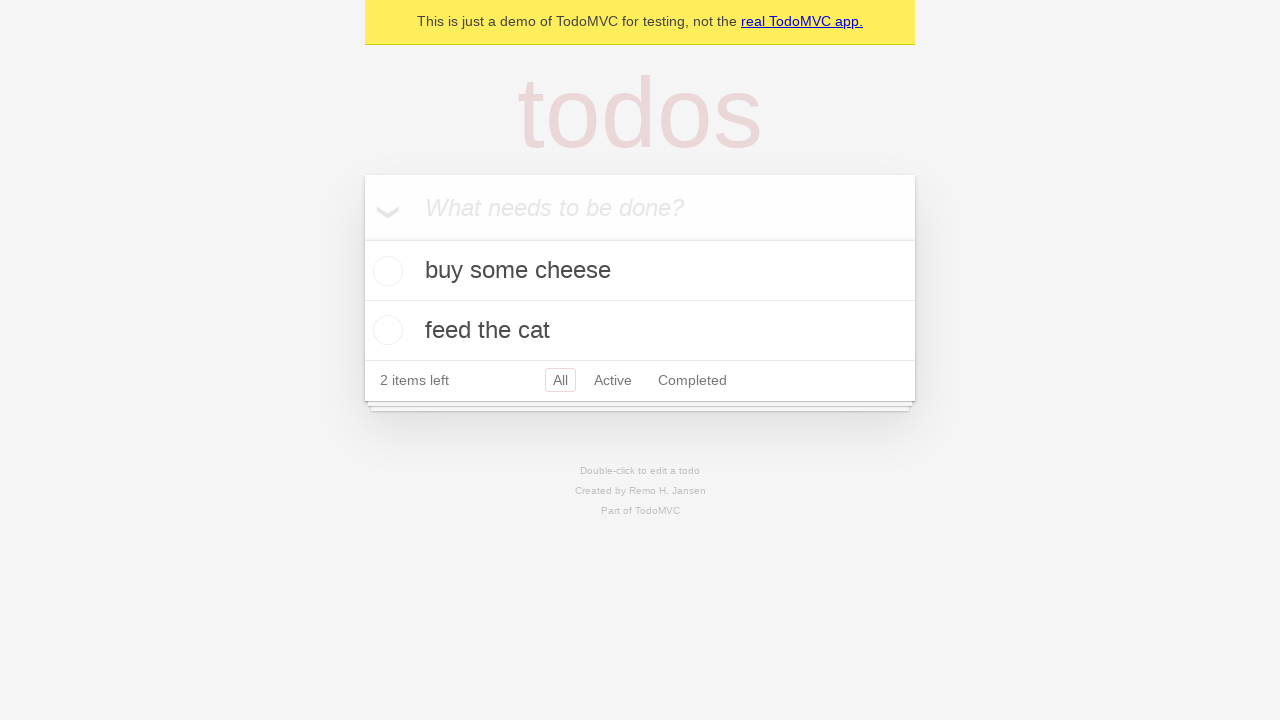

Filled todo input with 'book a doctors appointment' on .new-todo
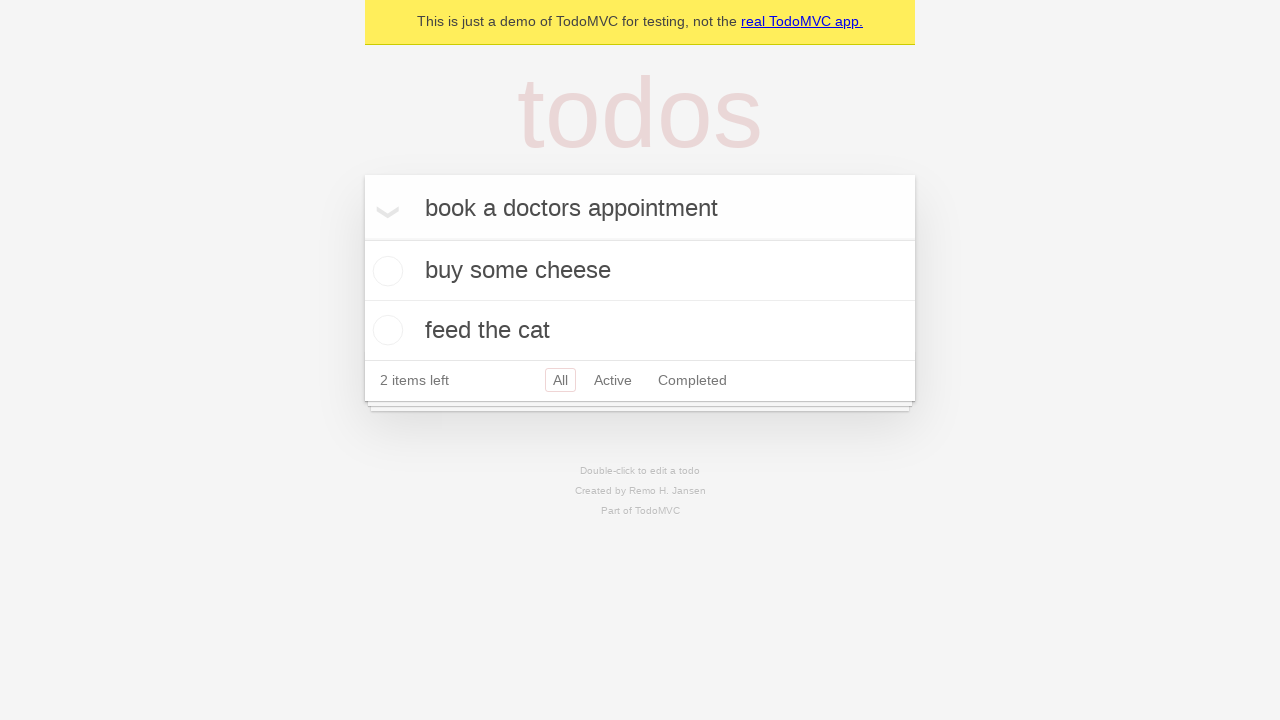

Pressed Enter to create third todo on .new-todo
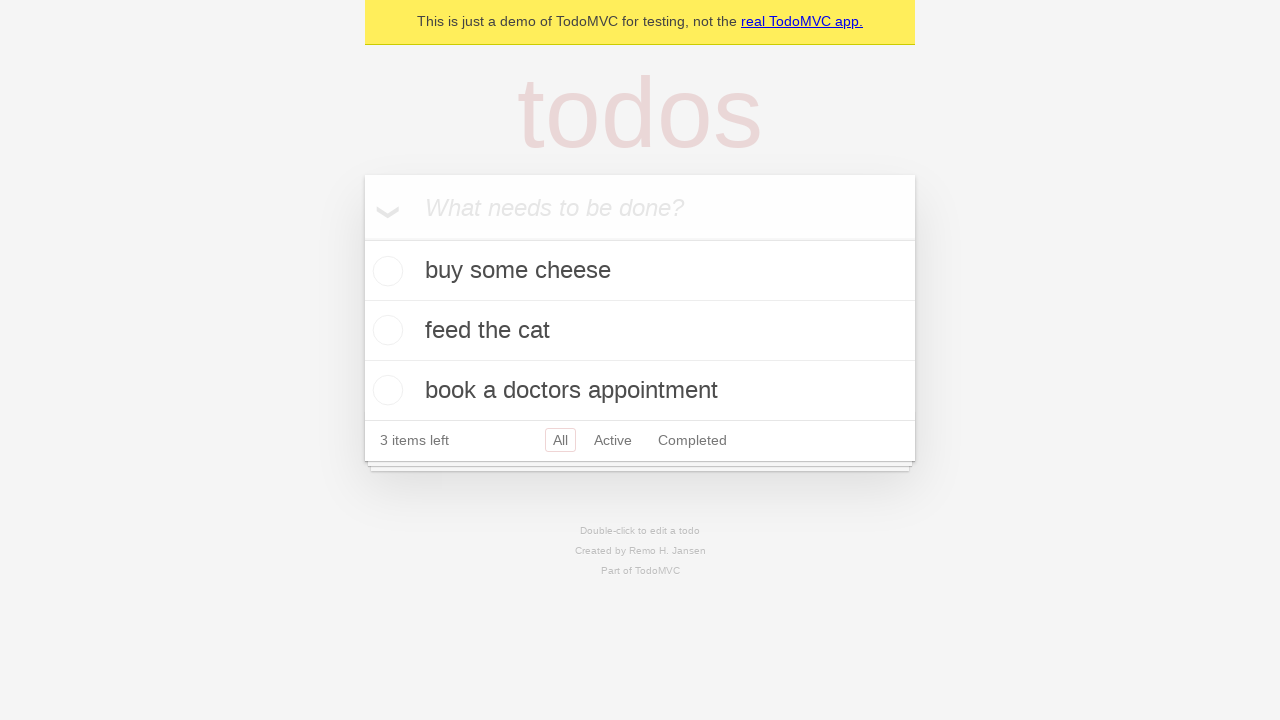

Clicked Active filter at (613, 440) on .filters >> text=Active
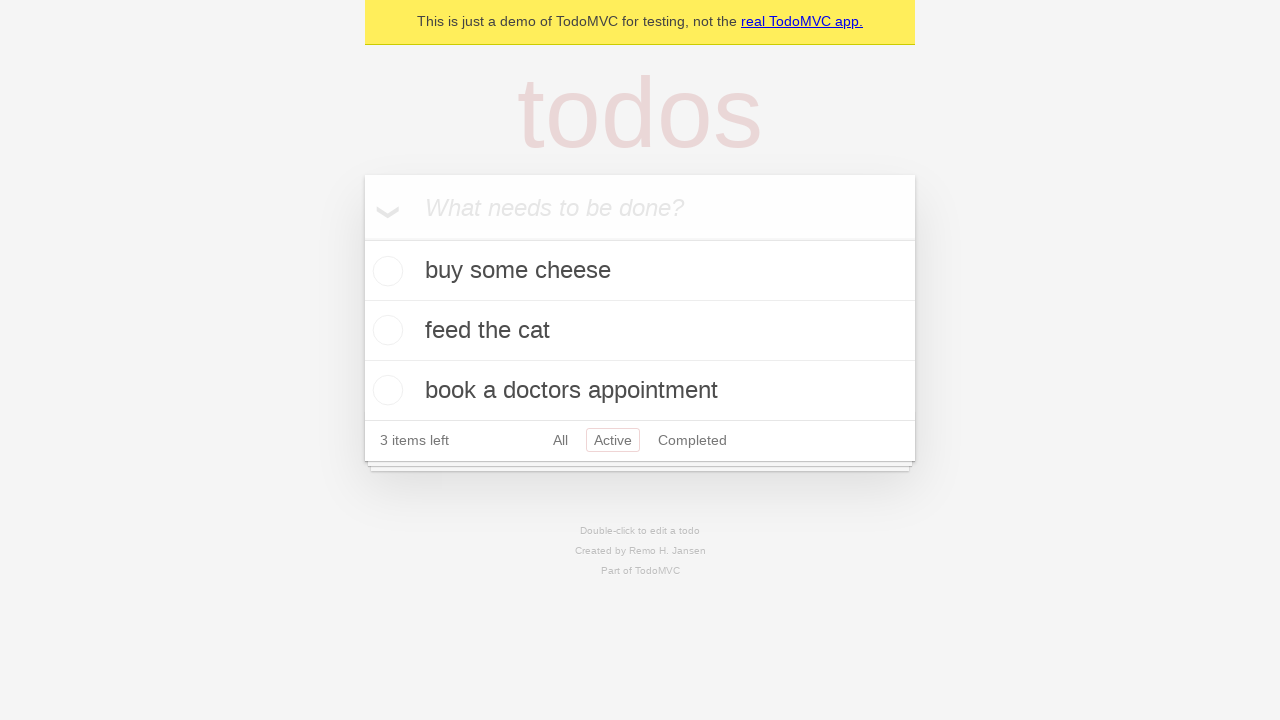

Clicked Completed filter at (692, 440) on .filters >> text=Completed
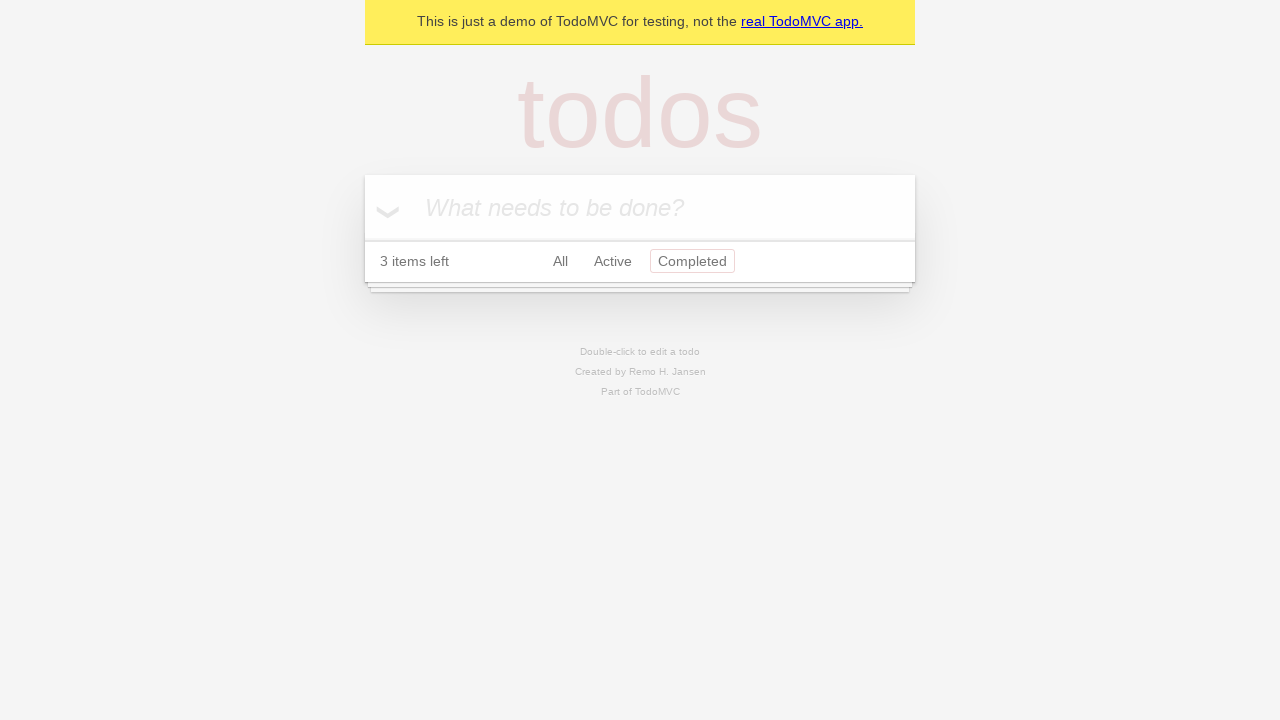

Completed filter now has selected class applied
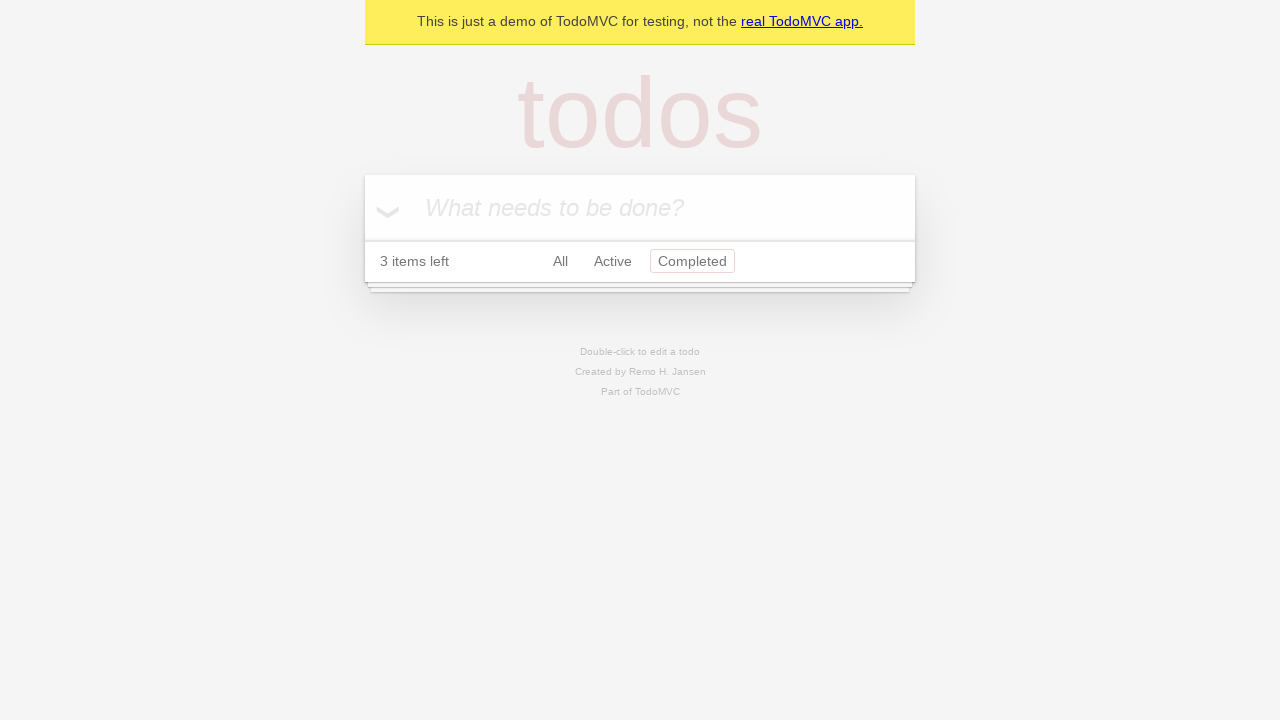

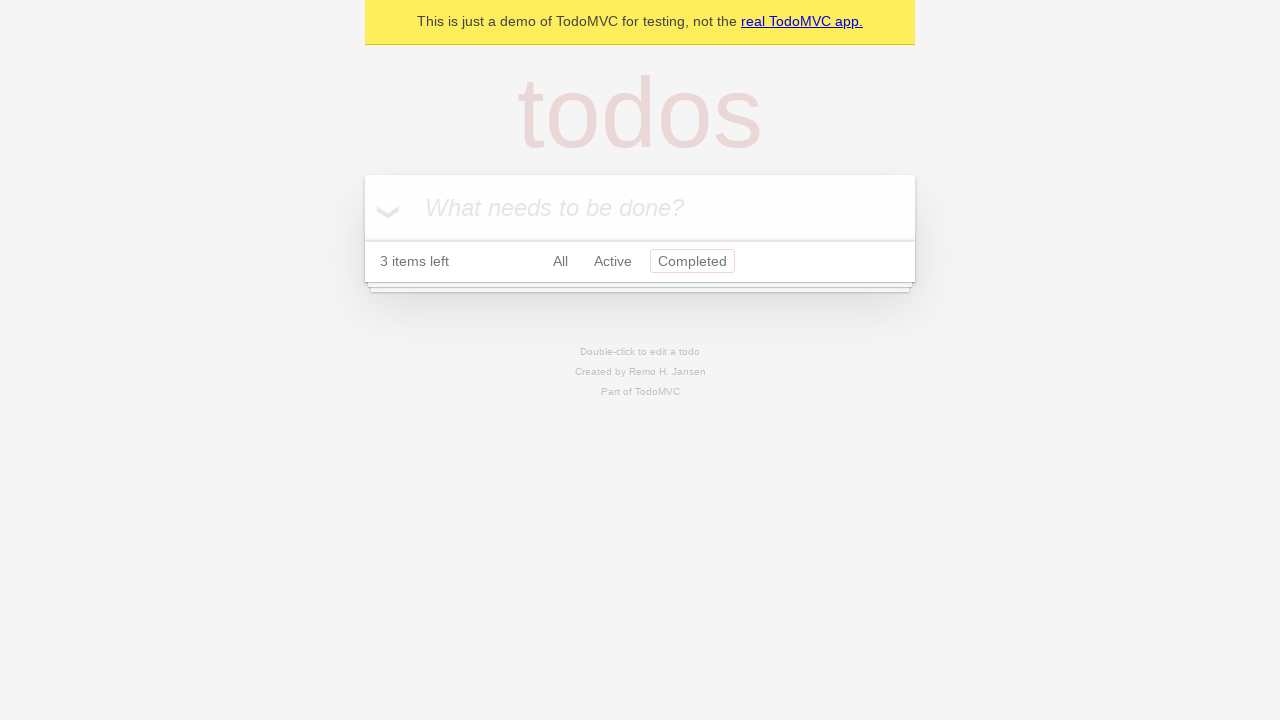